Clicks on Interview Questions section to expand it, then right-clicks on CTS Interview Questions link

Starting URL: https://greenstech.in/selenium-course-content.html

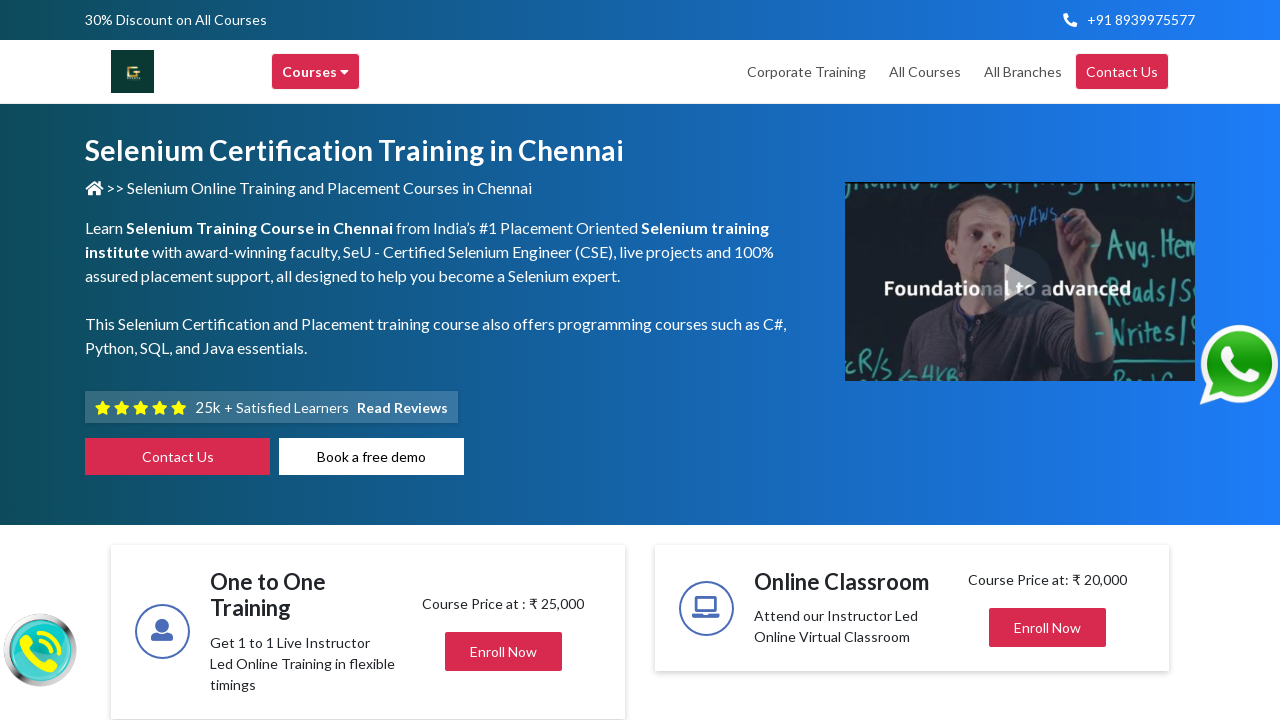

Clicked Interview Questions section to expand it at (1048, 361) on div#heading20
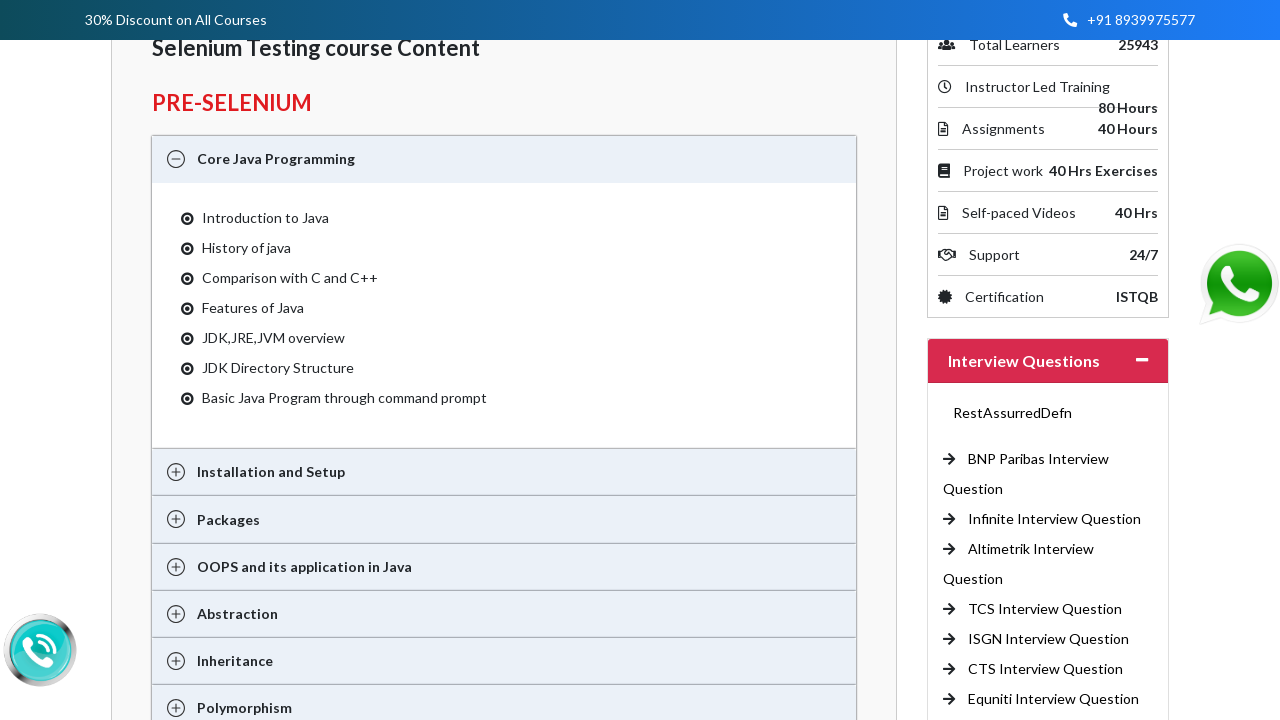

Waited 1 second for content to load
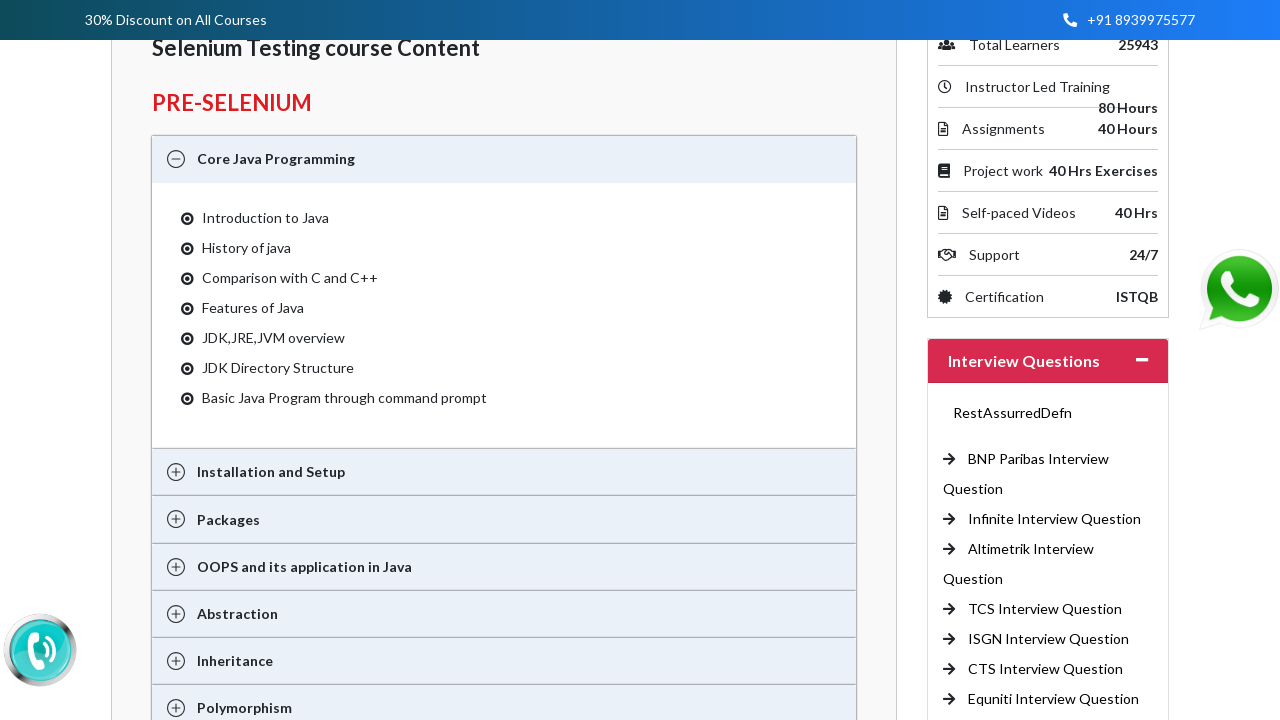

Right-clicked on CTS Interview Questions link at (1046, 669) on //a[contains(text(),'CTS Interview Question ')]
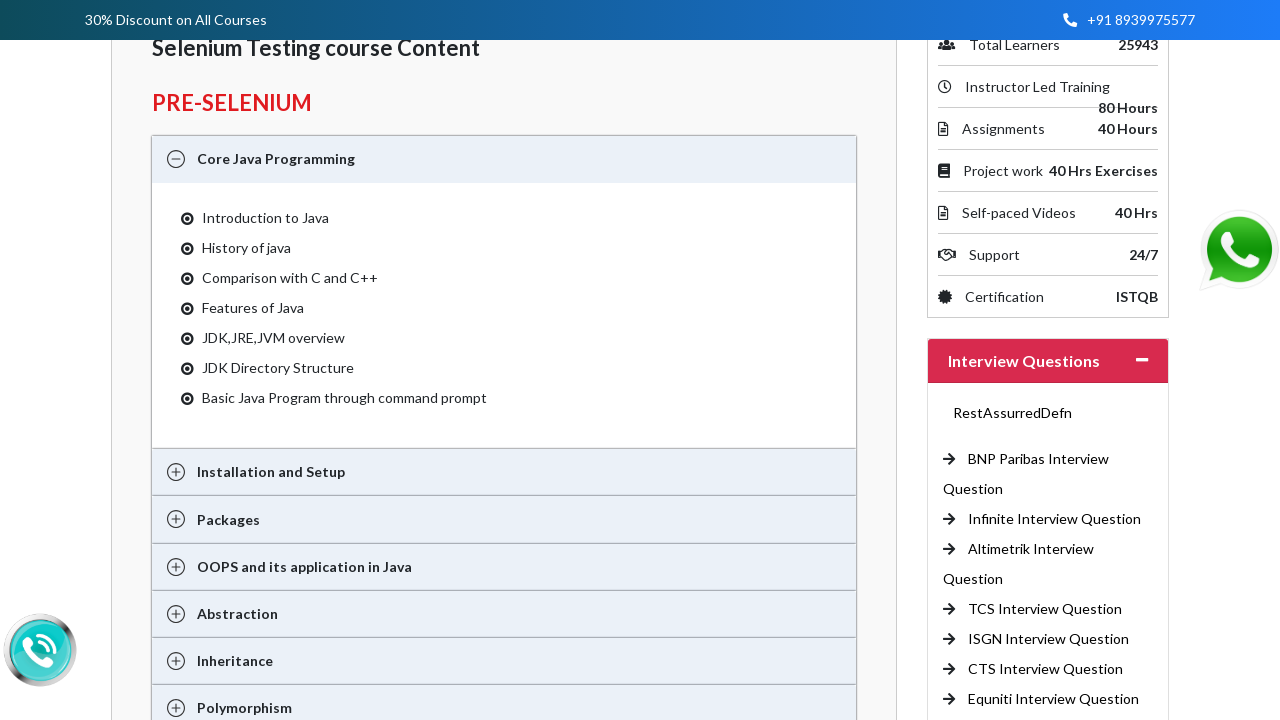

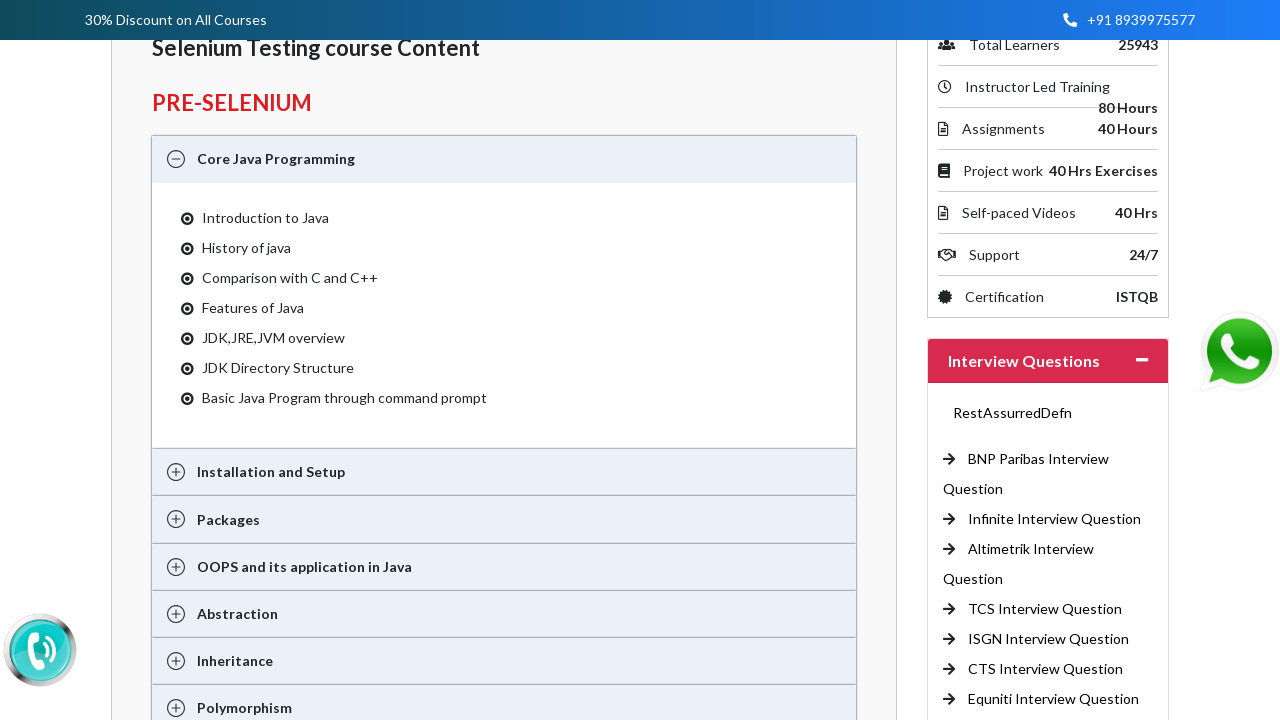